Tests hotel search page by filling in location field and newsletter email field

Starting URL: https://hotel-testlab.coderslab.pl/en/

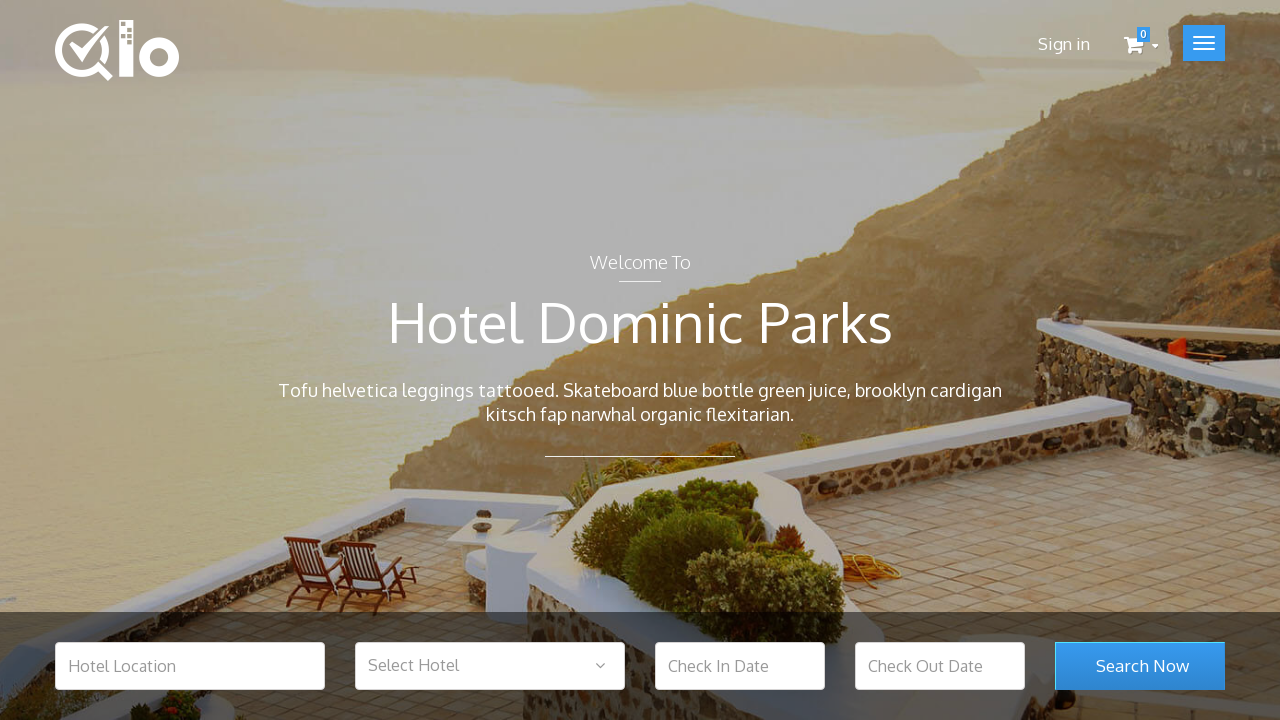

Cleared hotel location input field on #hotel_location
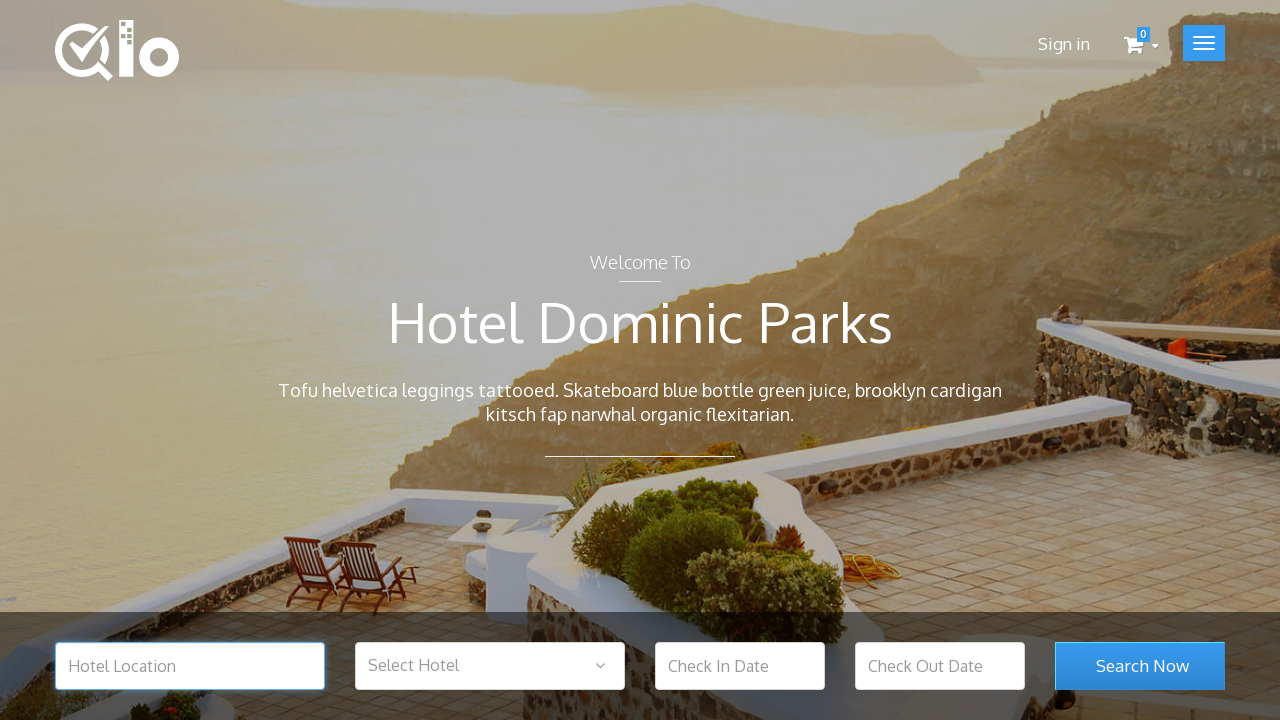

Filled hotel location field with 'Warsaw' on #hotel_location
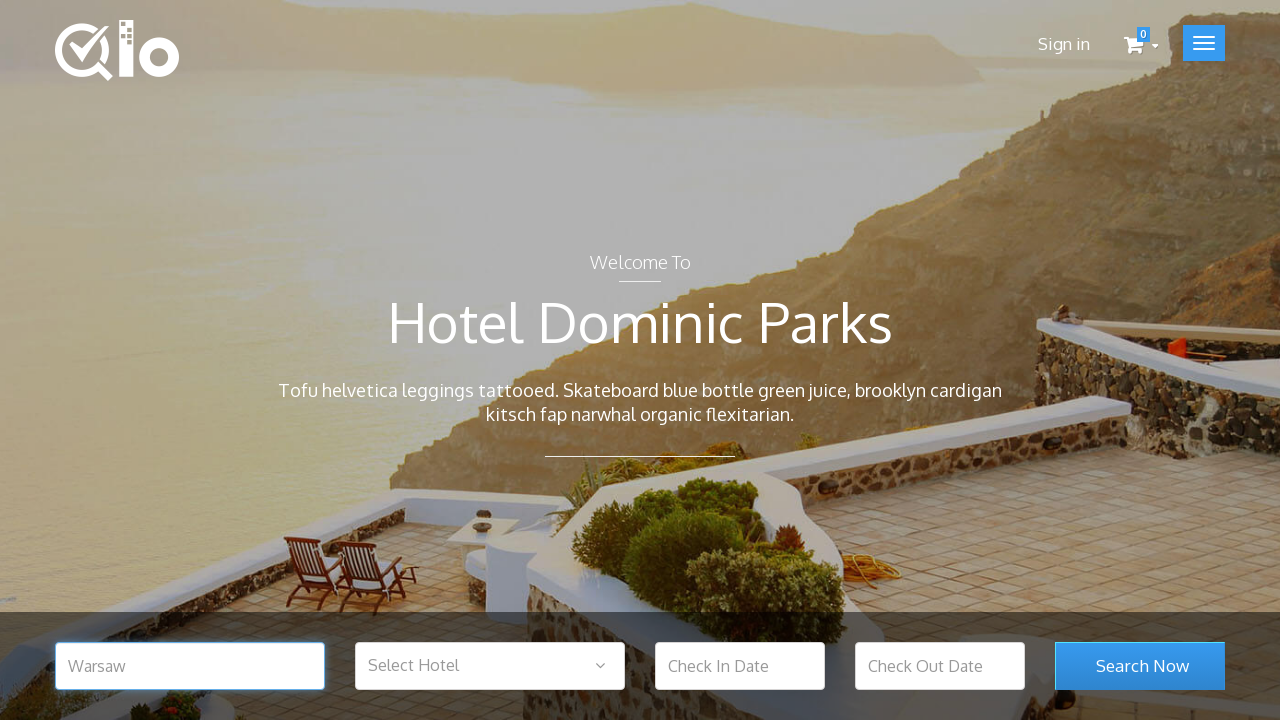

Cleared newsletter email input field on #newsletter-input
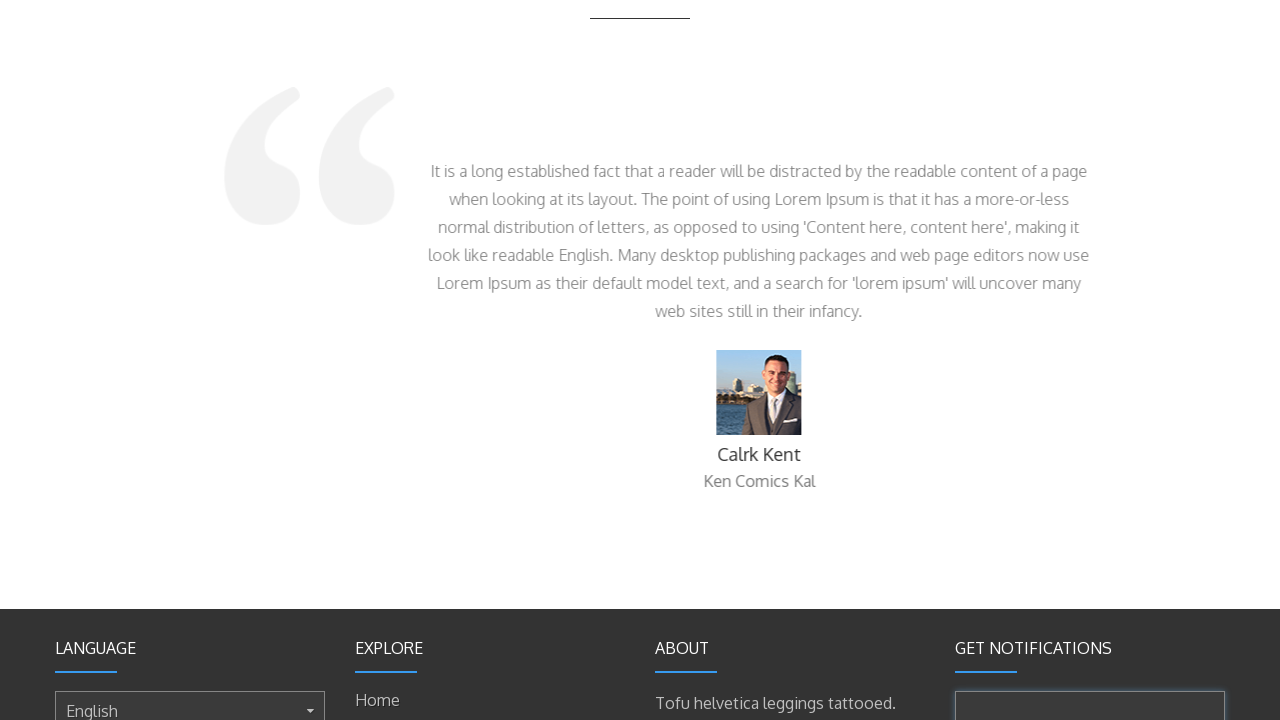

Filled newsletter email field with 'test@test.com' on #newsletter-input
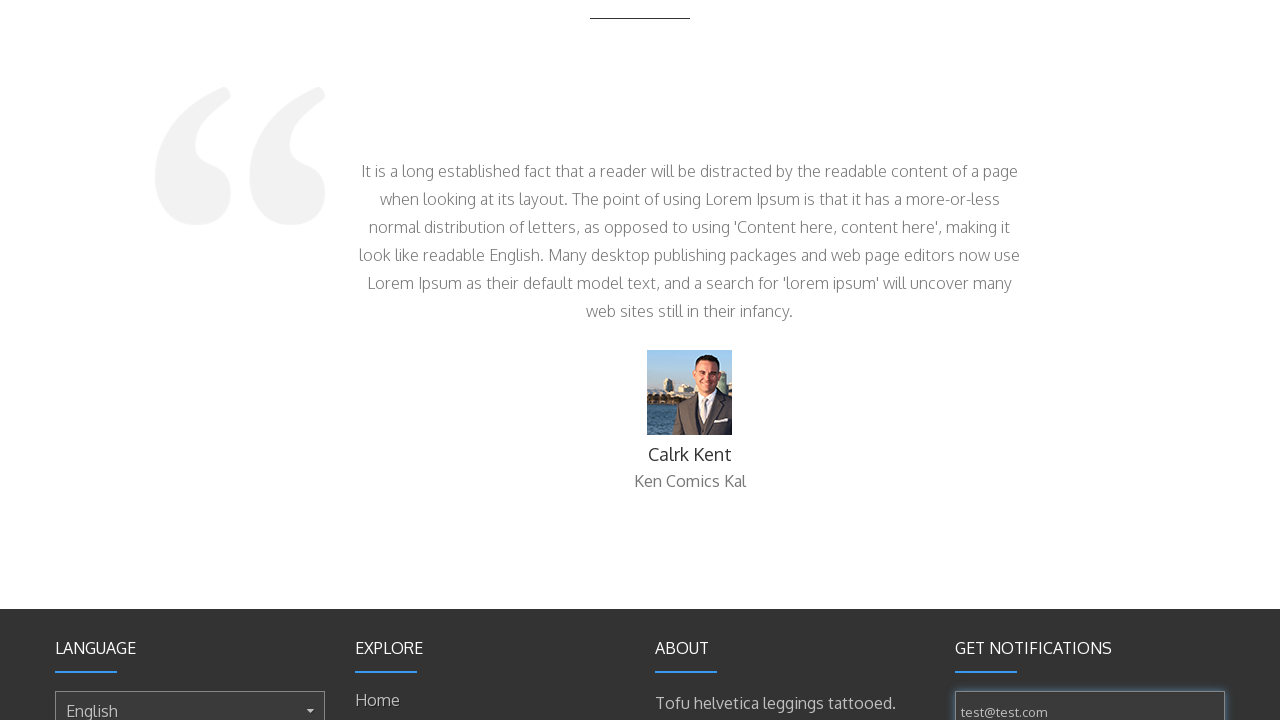

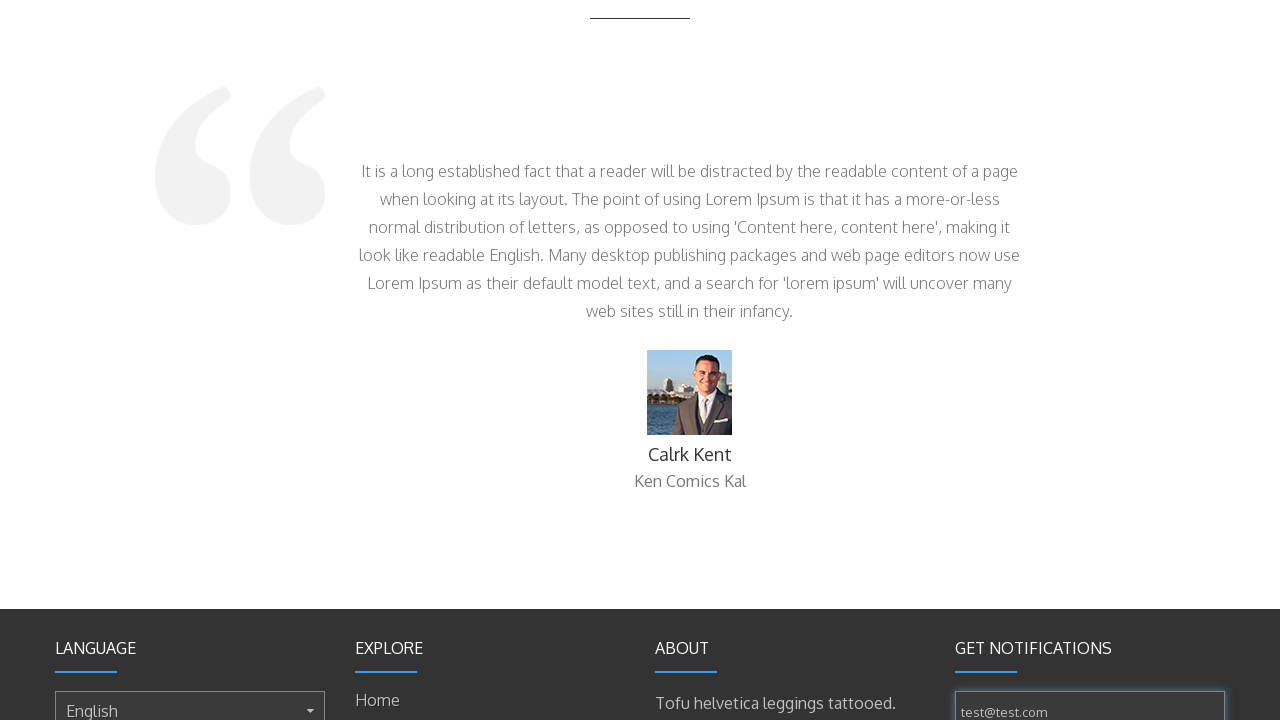